Tests checkbox functionality by checking the 'Friends and Family' checkbox and verifying its selection state

Starting URL: https://rahulshettyacademy.com/dropdownsPractise/

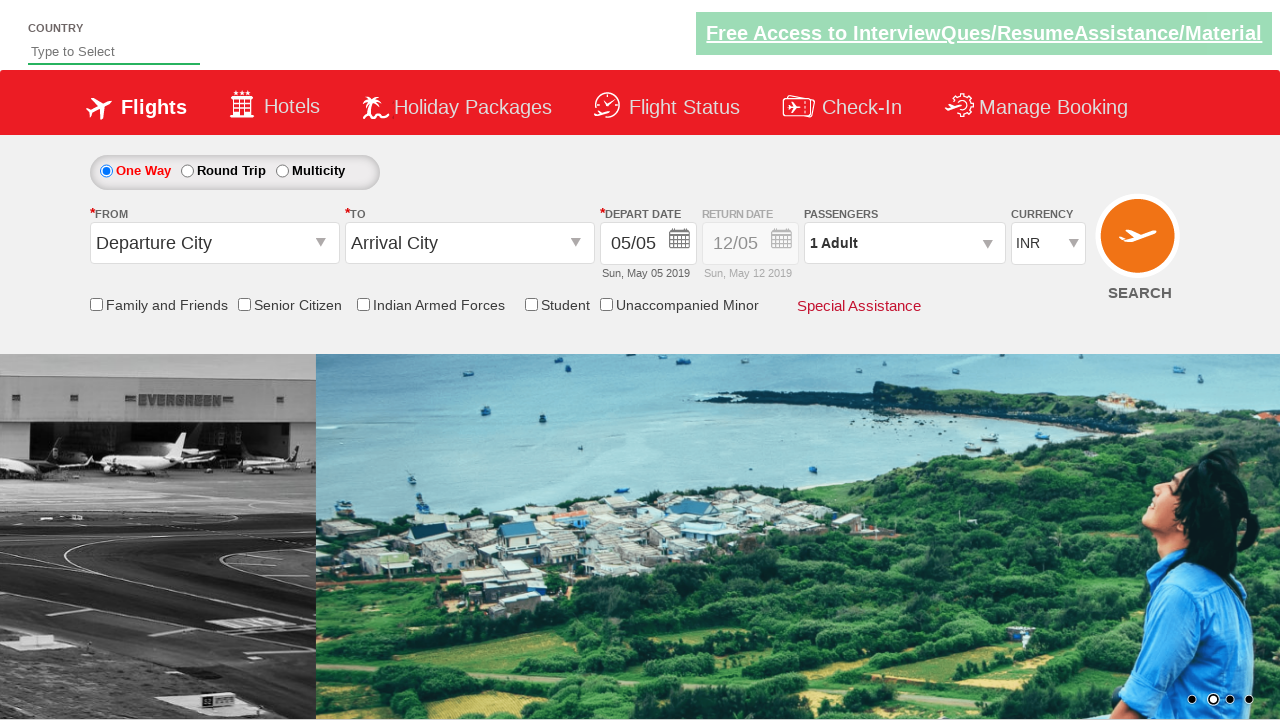

Checked initial state of Friends and Family checkbox
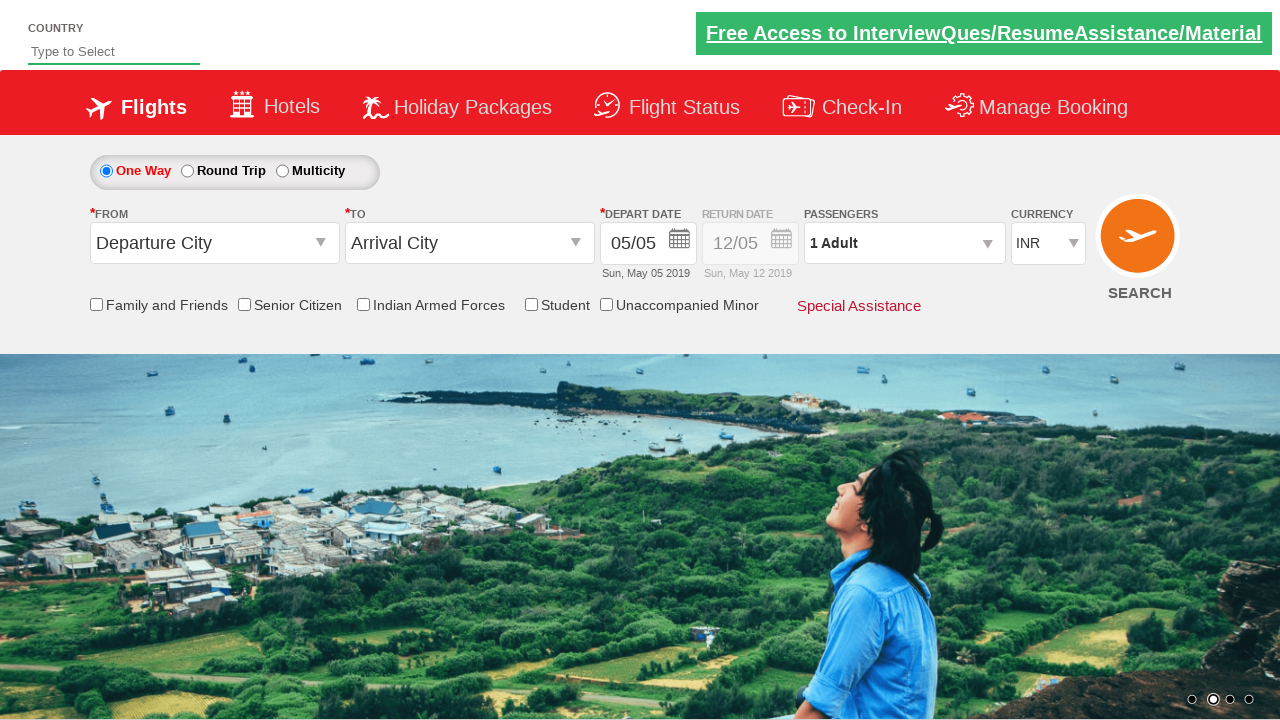

Clicked Friends and Family checkbox at (96, 304) on input[id*='friendsandfamily']
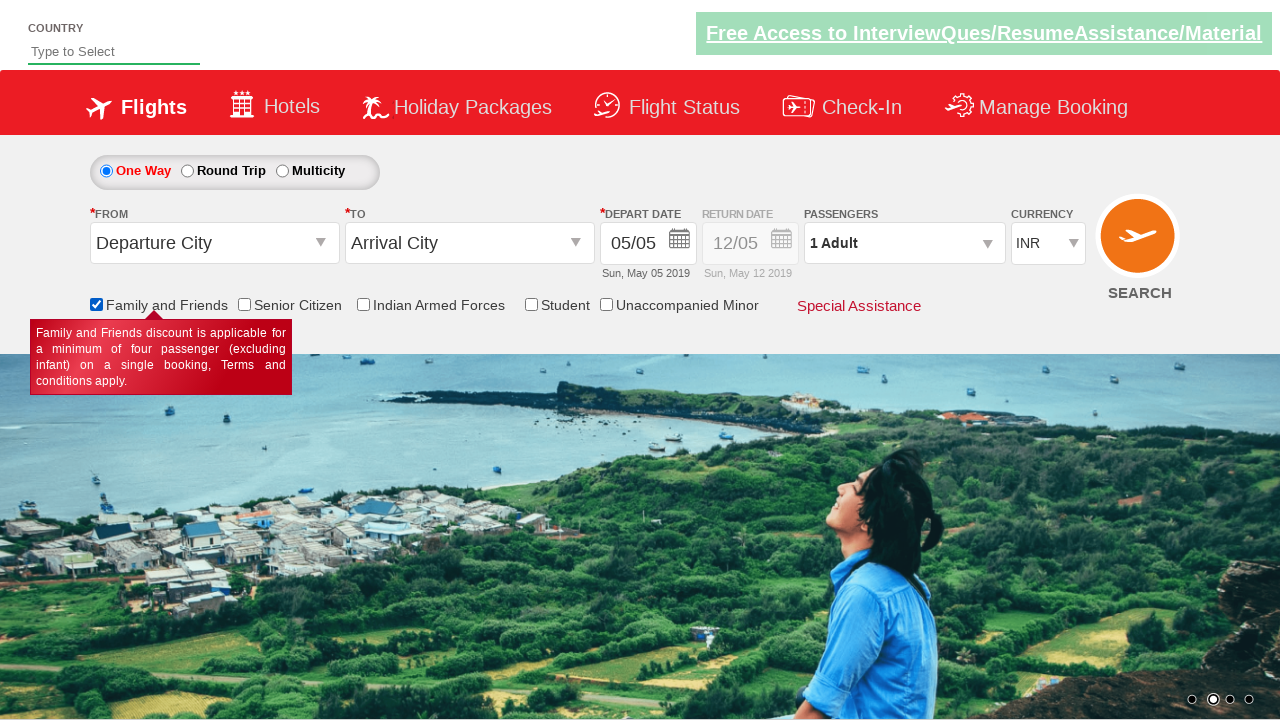

Verified Friends and Family checkbox is now selected
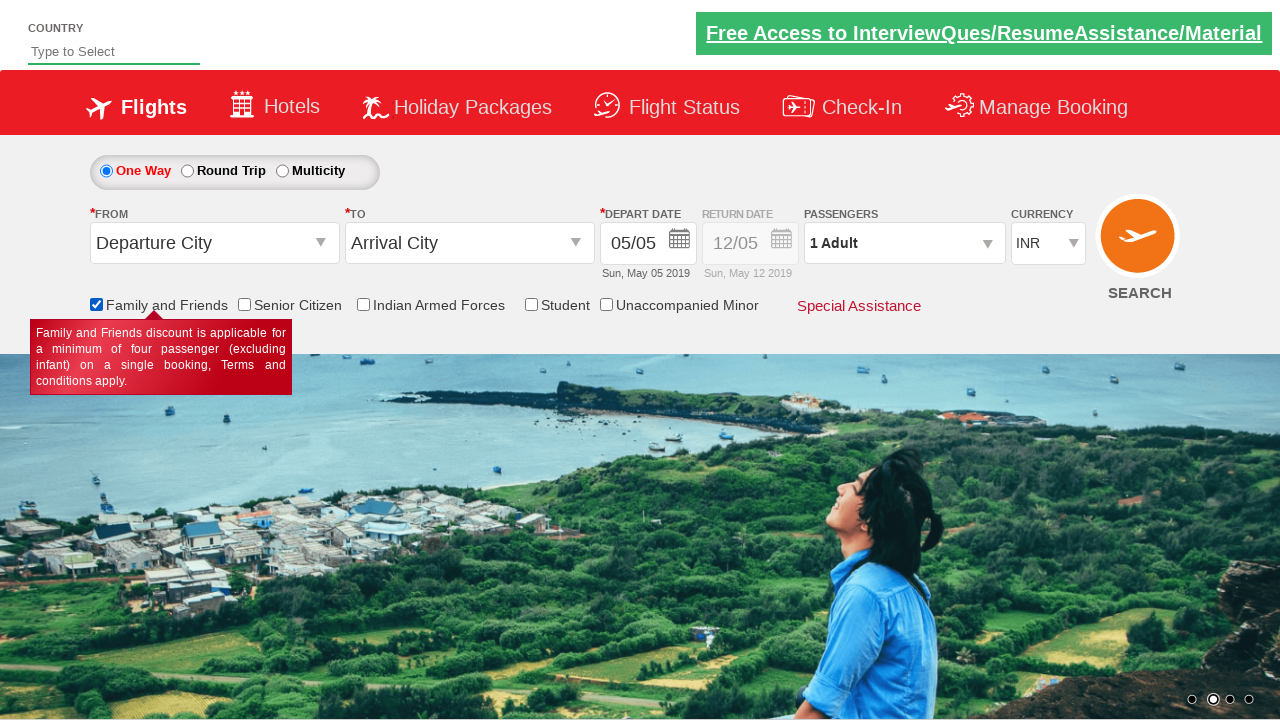

Counted total checkboxes on the page
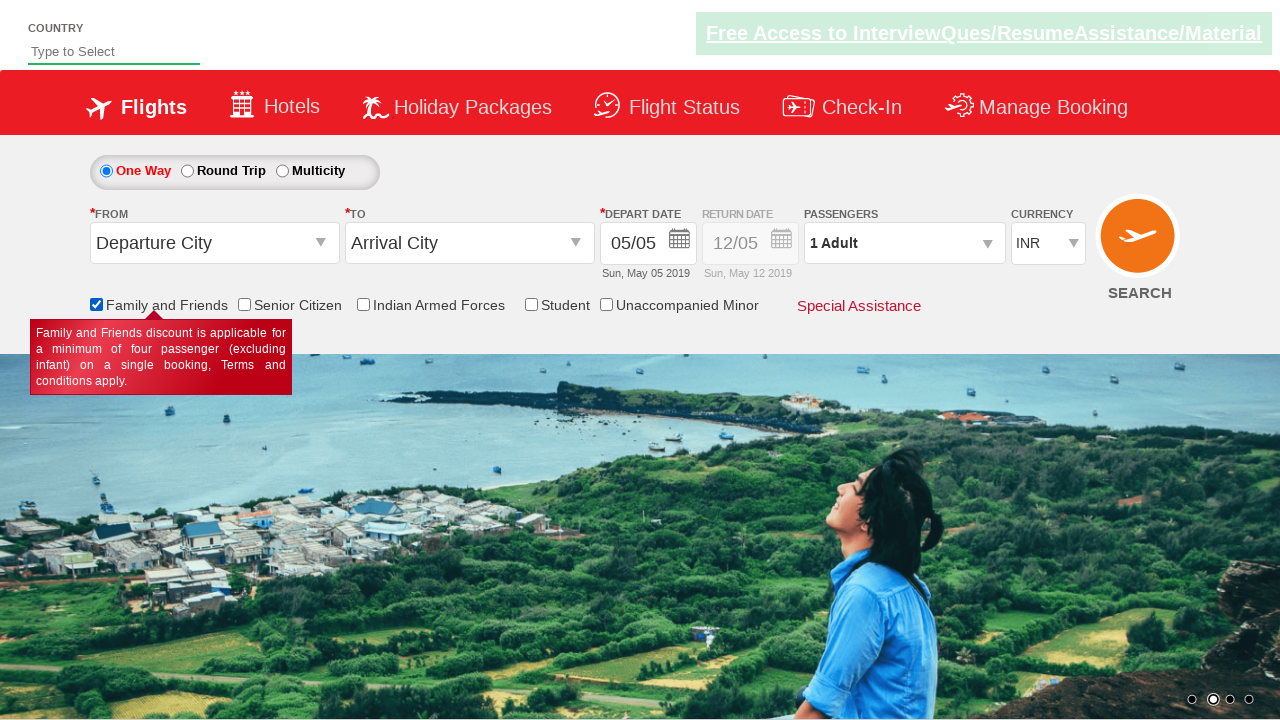

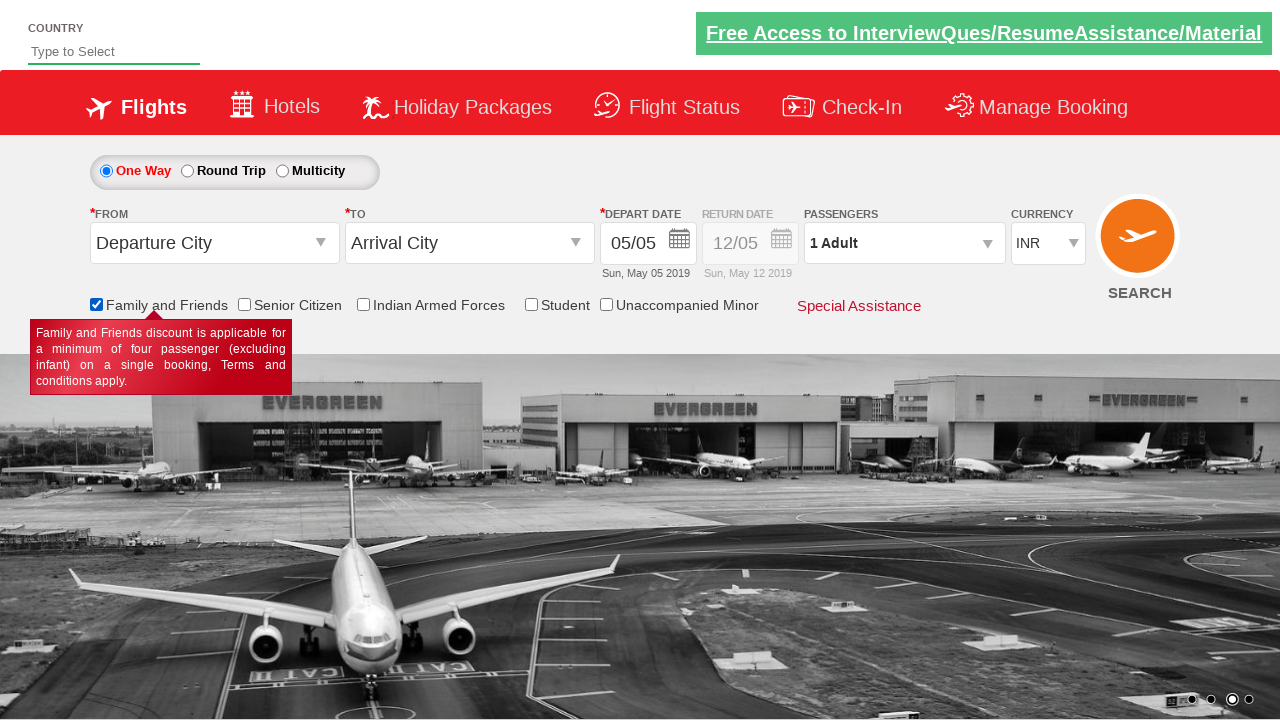